Tests a form submission by filling in all fields (Full Name, Email, Current Address, Permanent Address) with generated data and verifying the output matches the input

Starting URL: https://demoqa.com/text-box

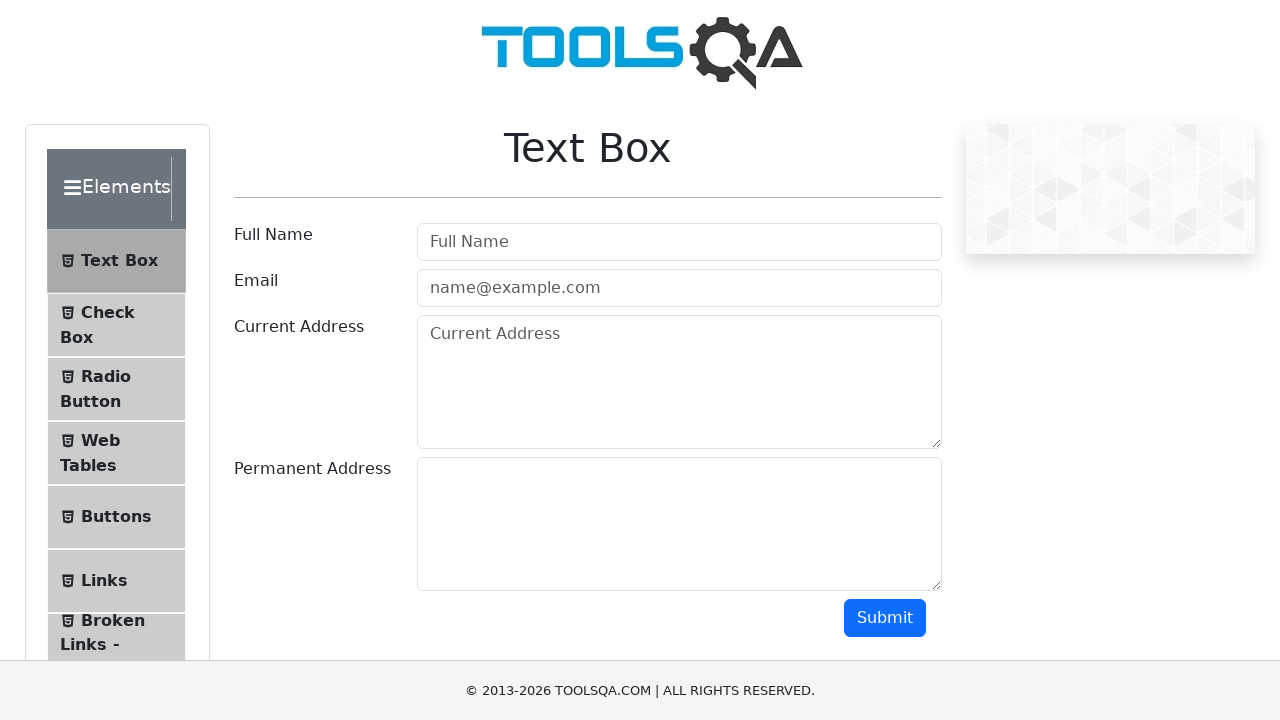

Filled Full Name field with 'Lisa Jones' on #userName
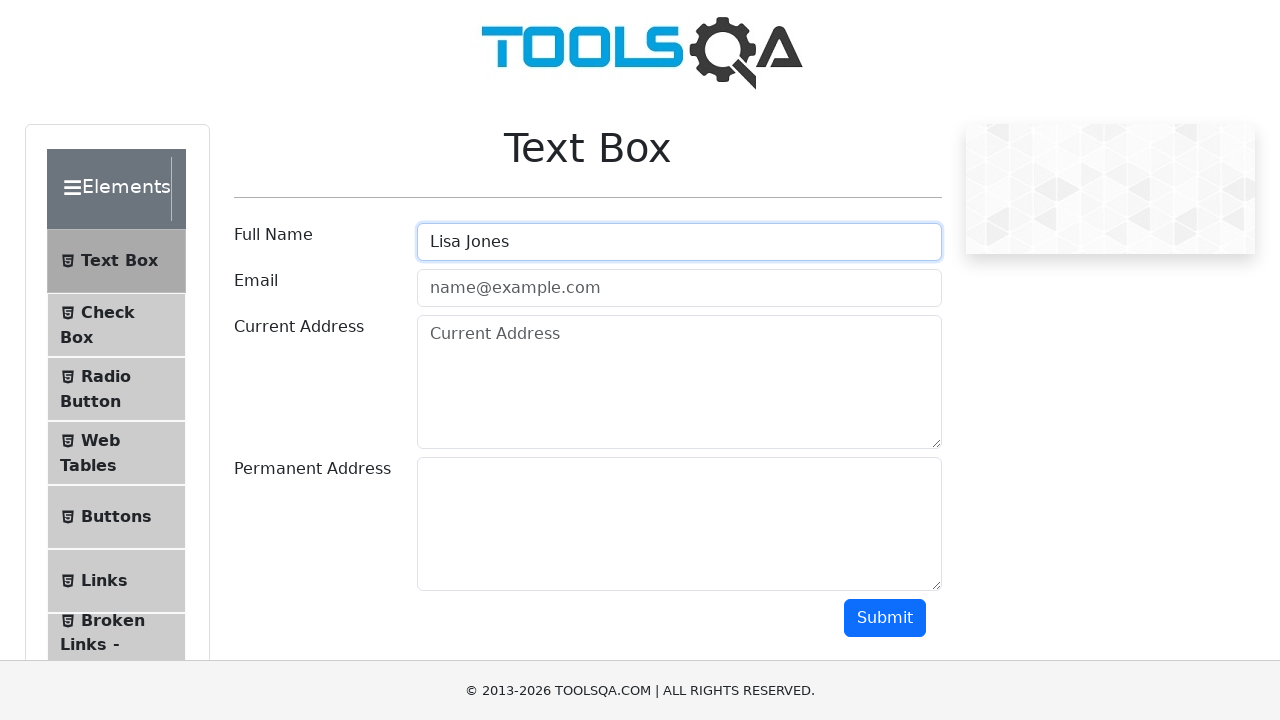

Filled Email field with '3nct5e3q@sibgyt.com' on #userEmail
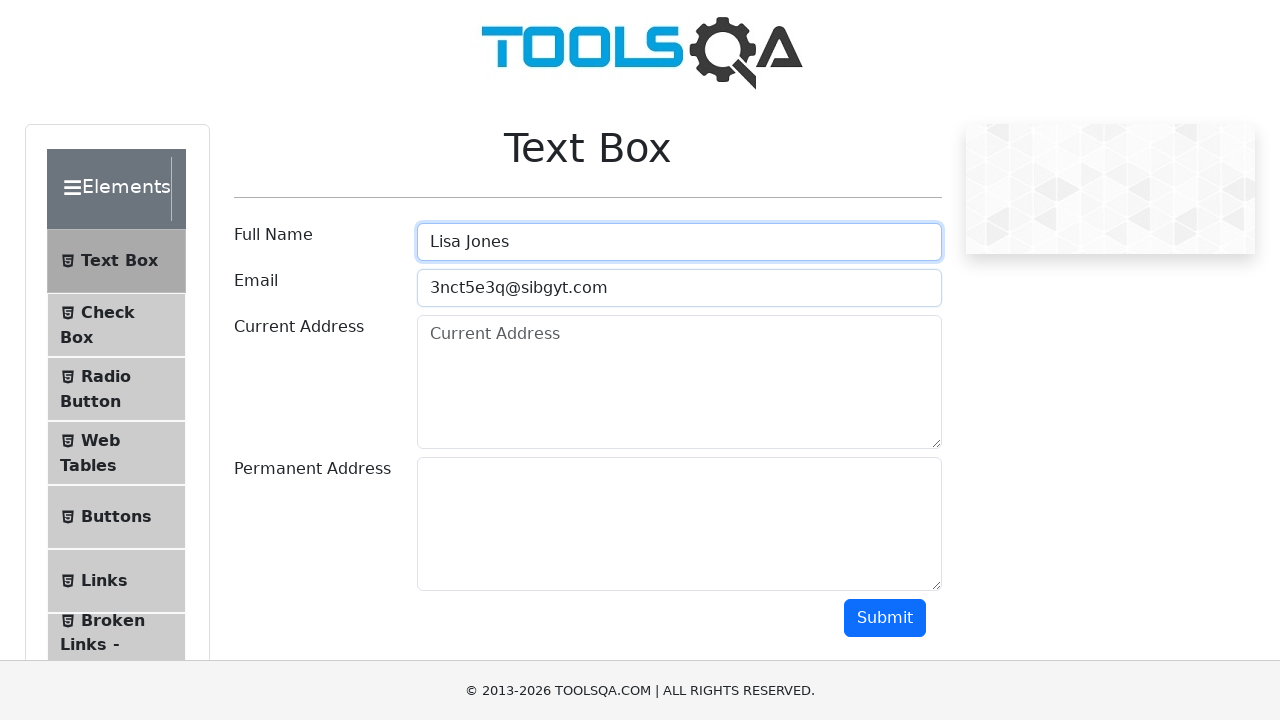

Filled Current Address field with '792 Elm Dr, New York, CA 44317' on #currentAddress
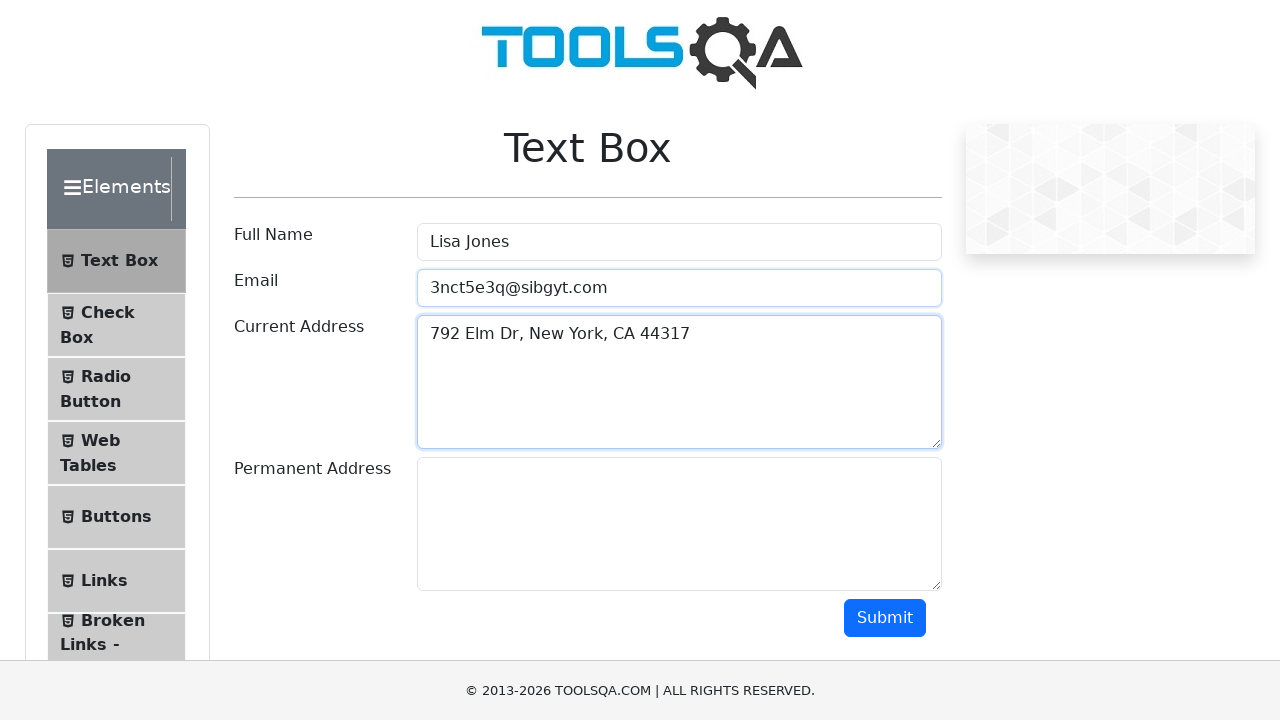

Filled Permanent Address field with '7118 Elm Dr, Los Angeles, CA 13076' on #permanentAddress
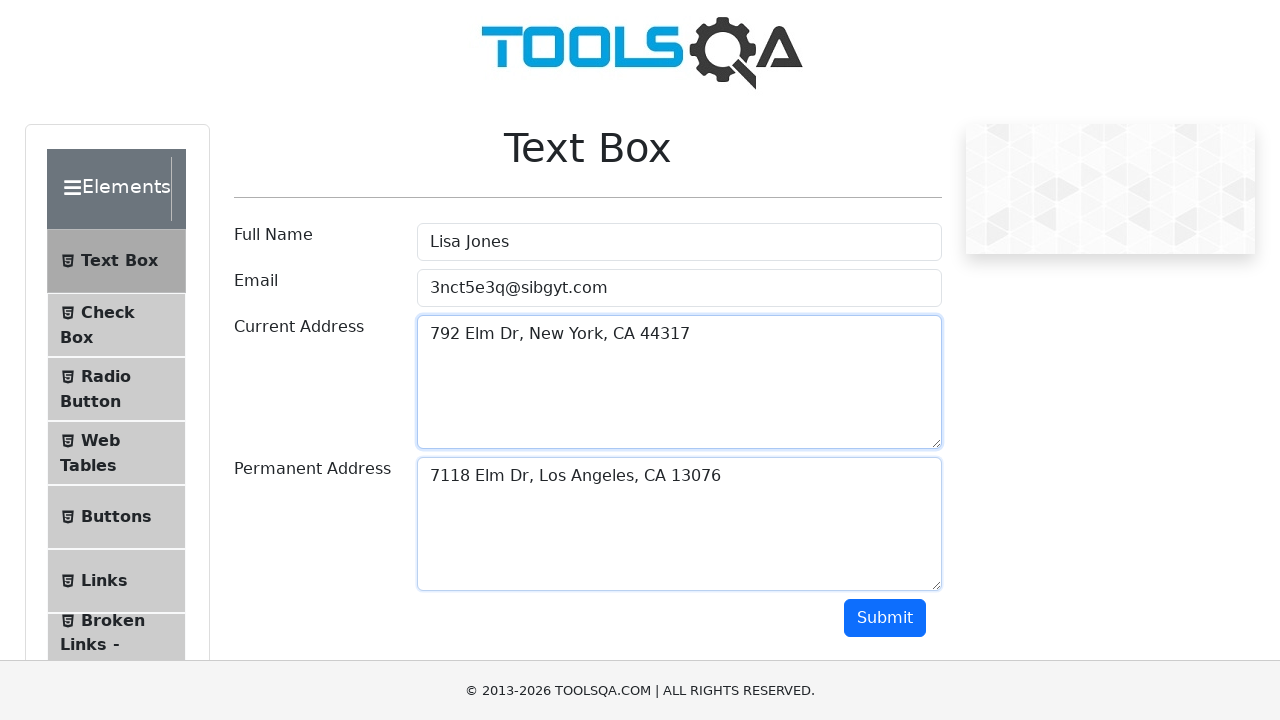

Clicked Submit button to submit the form at (885, 618) on #submit
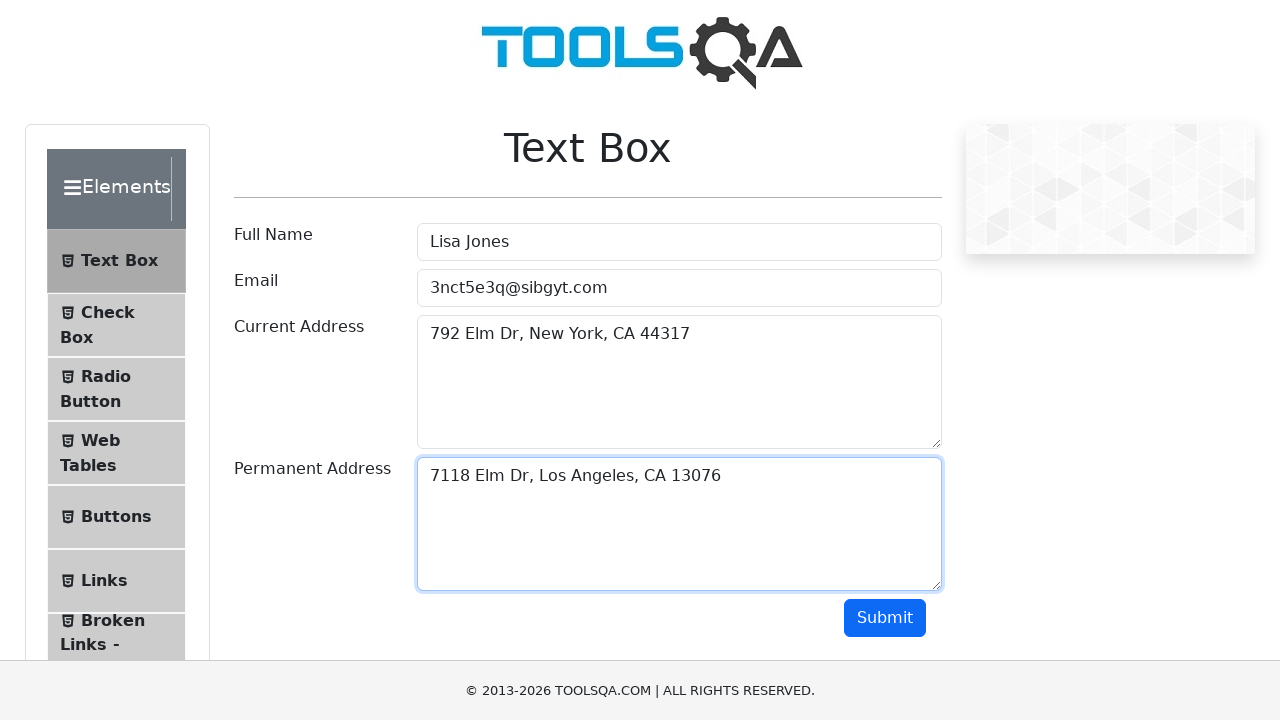

Form submission results loaded and output section appeared
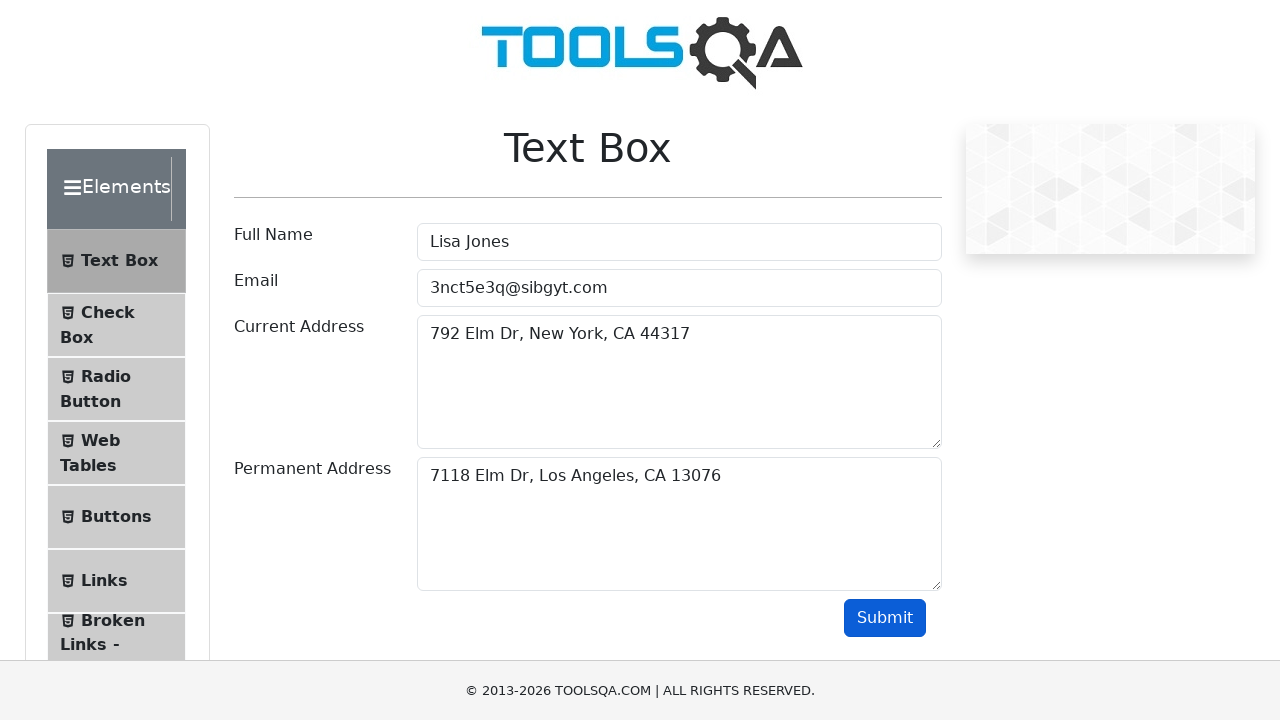

Retrieved output Full Name: 'Name:Lisa Jones'
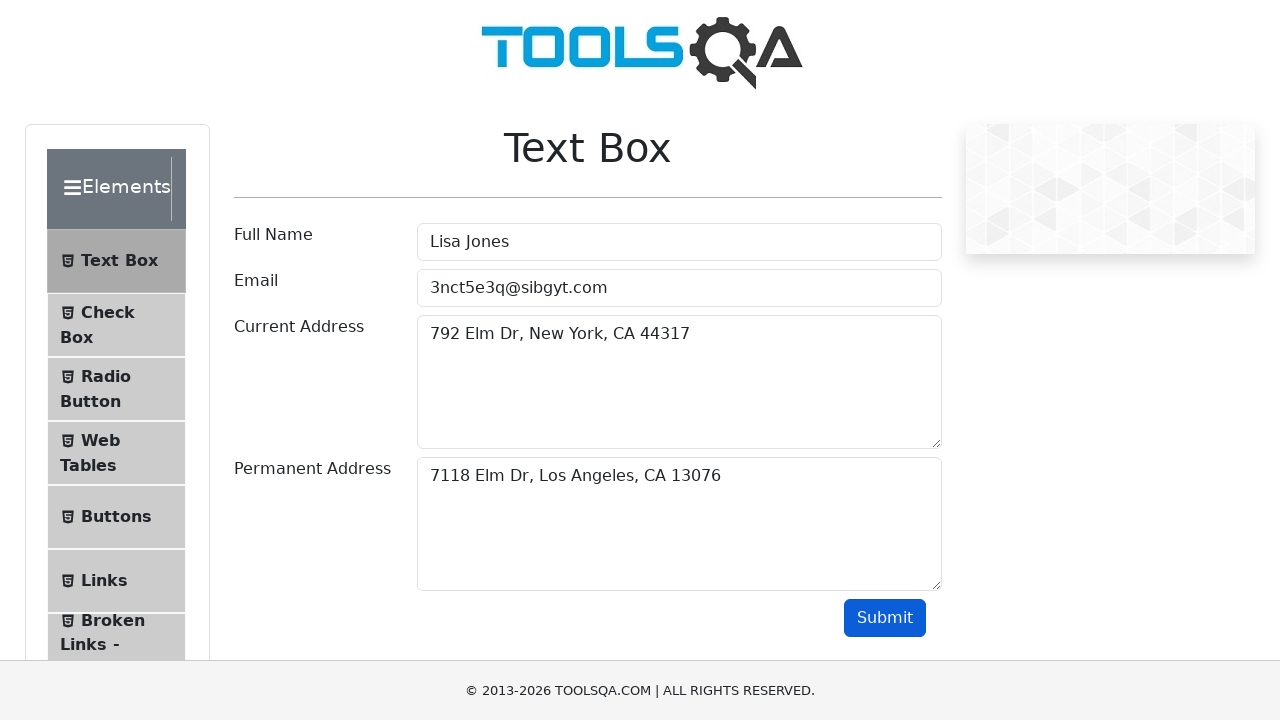

Retrieved output Email: 'Email:3nct5e3q@sibgyt.com'
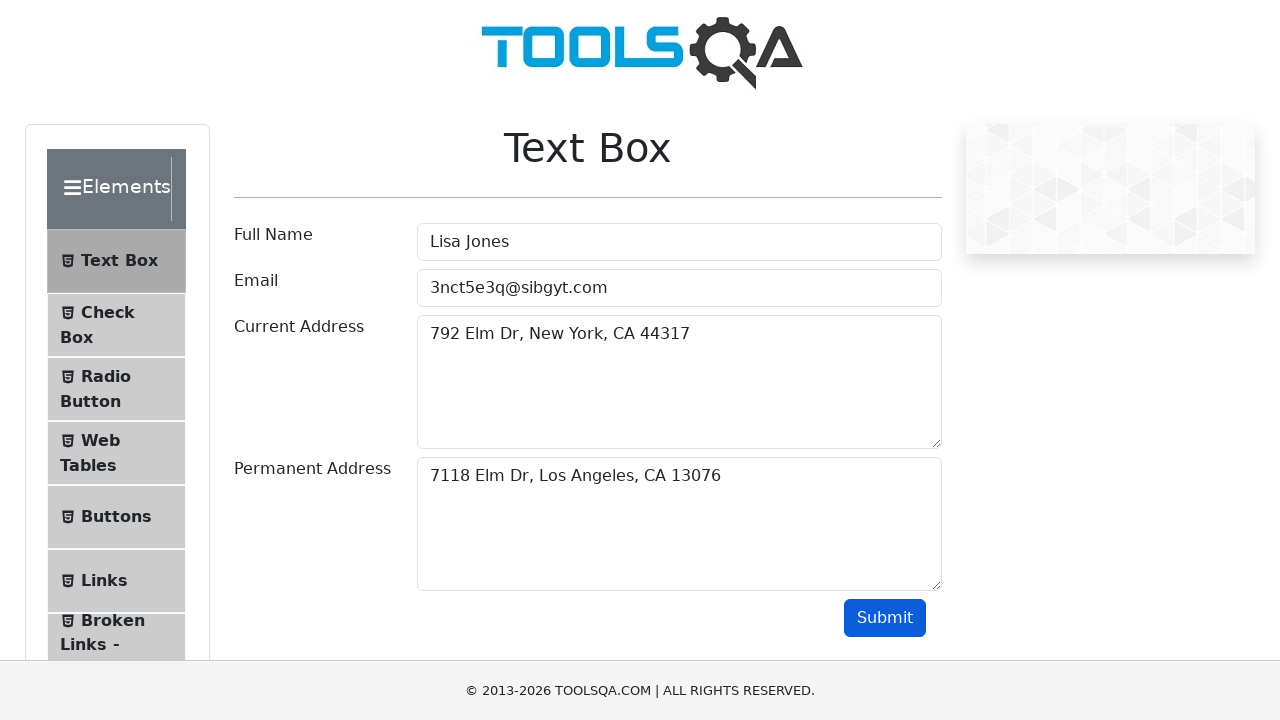

Verified Full Name output matches input: 'Lisa Jones' found in 'Name:Lisa Jones'
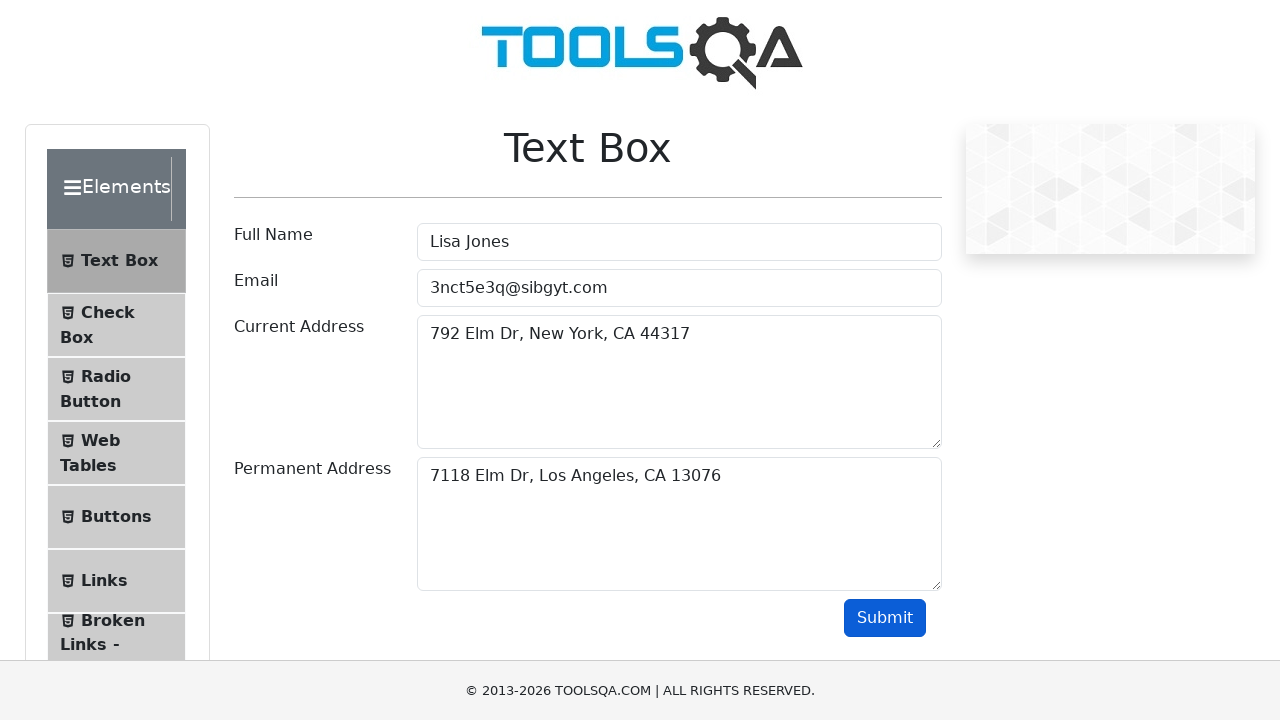

Verified Email output matches input: '3nct5e3q@sibgyt.com' found in 'Email:3nct5e3q@sibgyt.com'
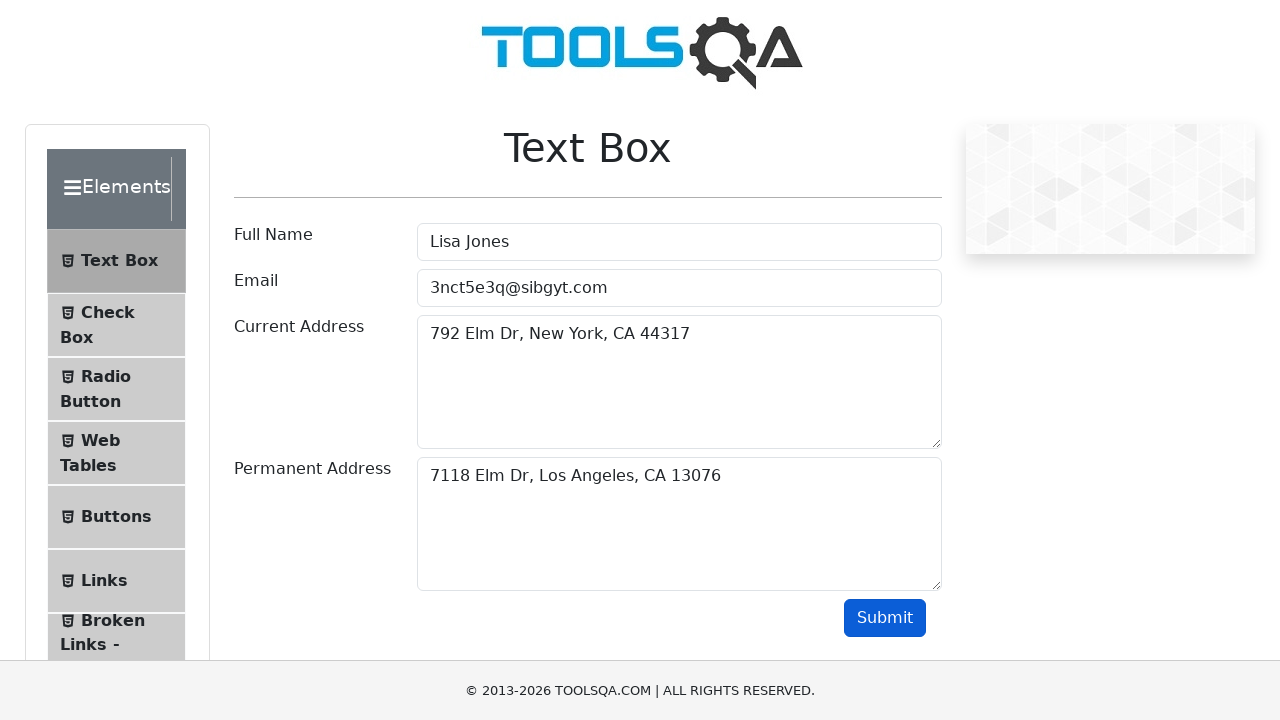

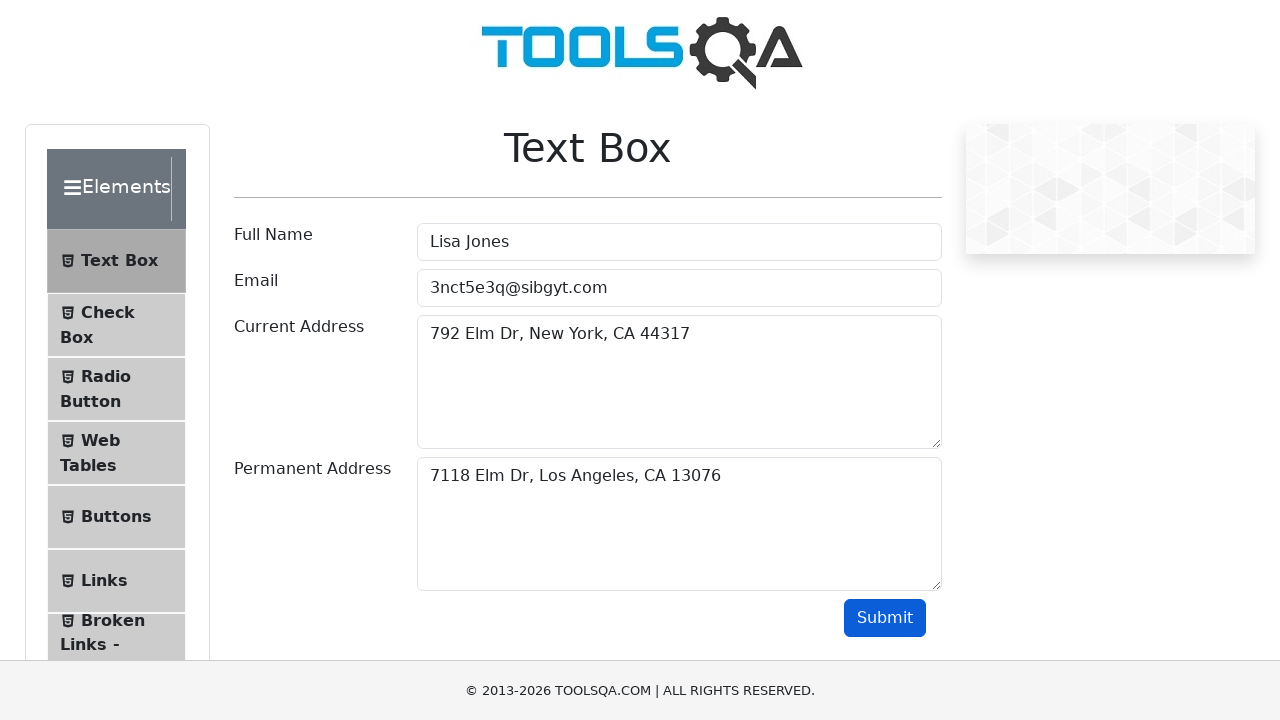